Tests sending text to a JavaScript prompt dialog and accepting it

Starting URL: https://the-internet.herokuapp.com/javascript_alerts

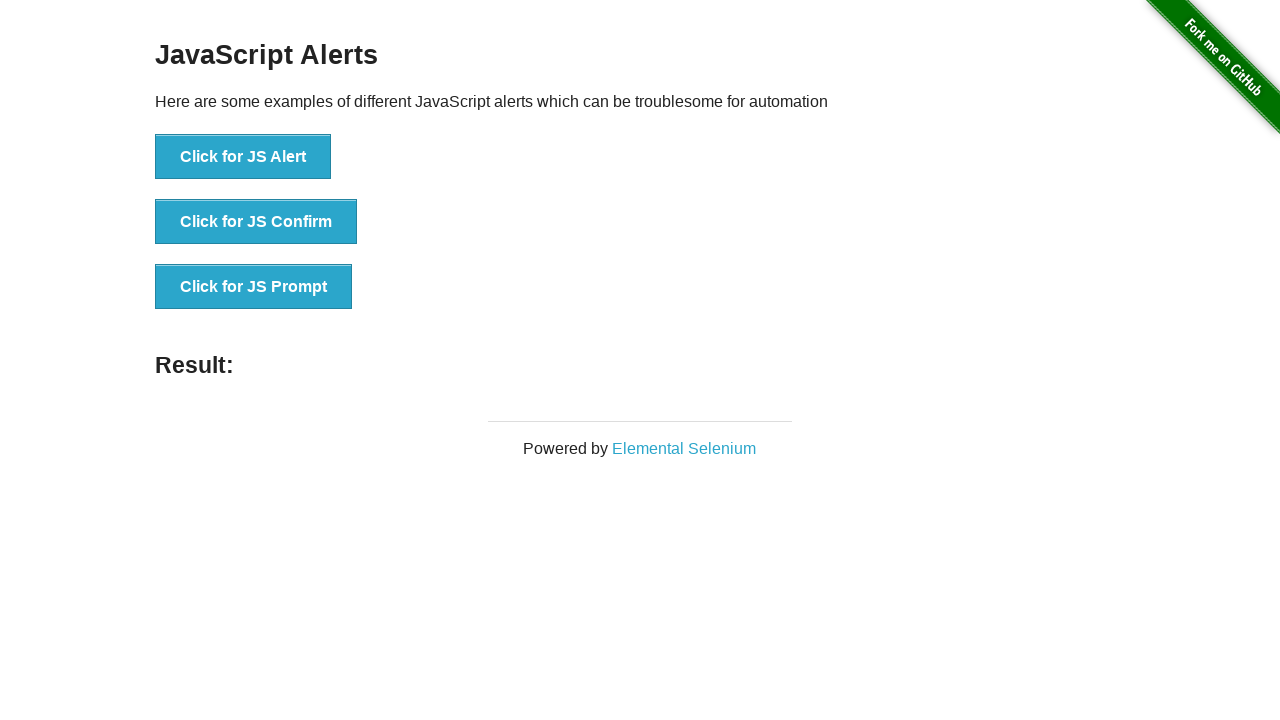

Set up dialog handler to accept prompt with message 'Mehmet Turk'
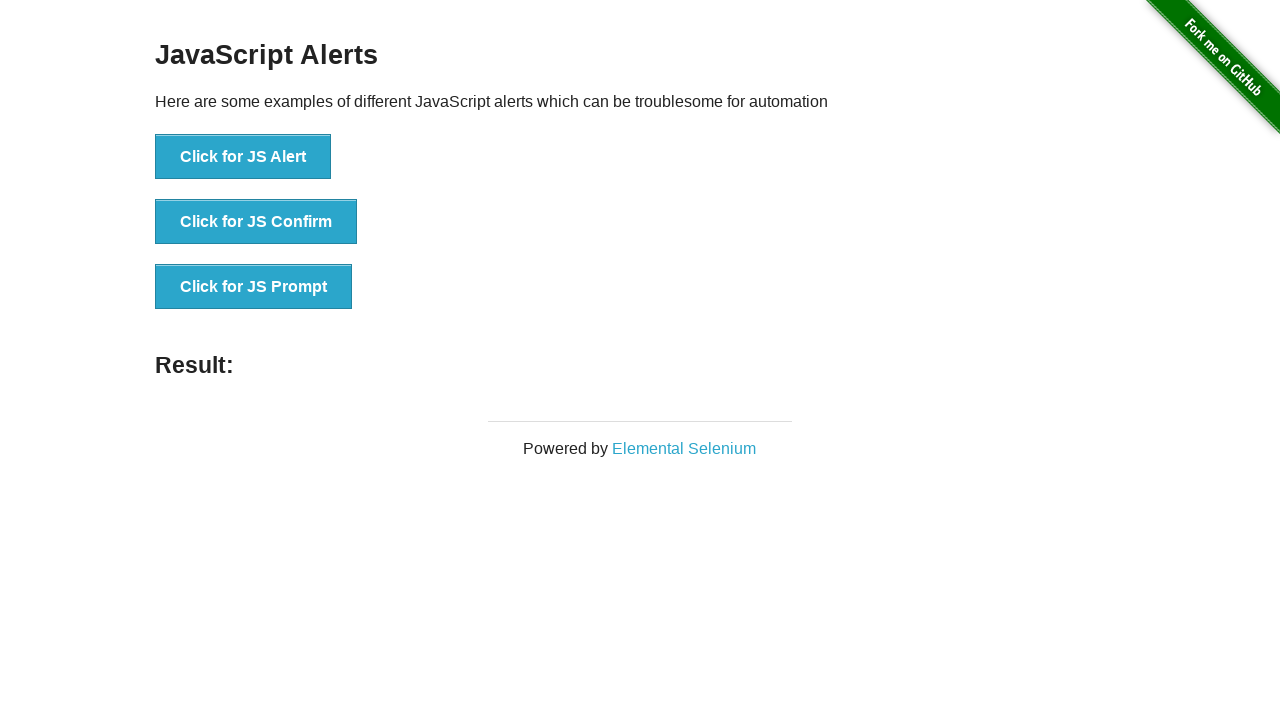

Clicked button to trigger JavaScript prompt dialog at (254, 287) on xpath=//button[@onclick='jsPrompt()']
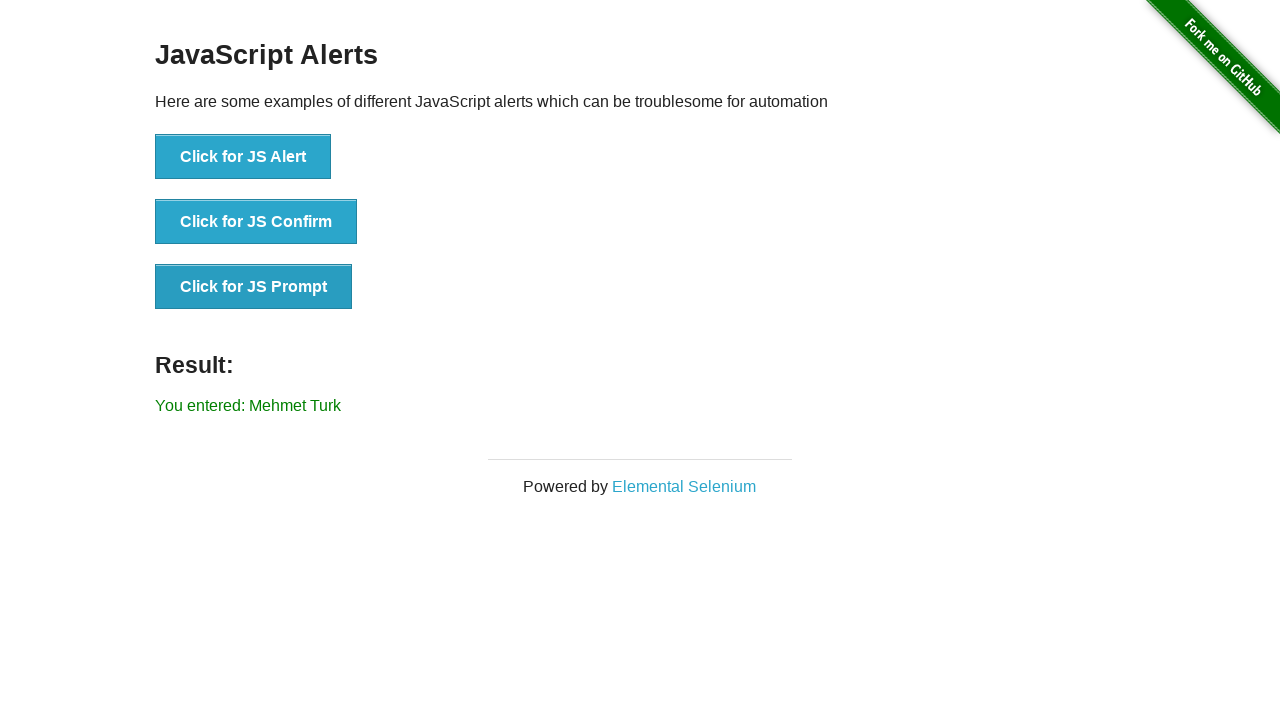

Located result element containing the prompt response
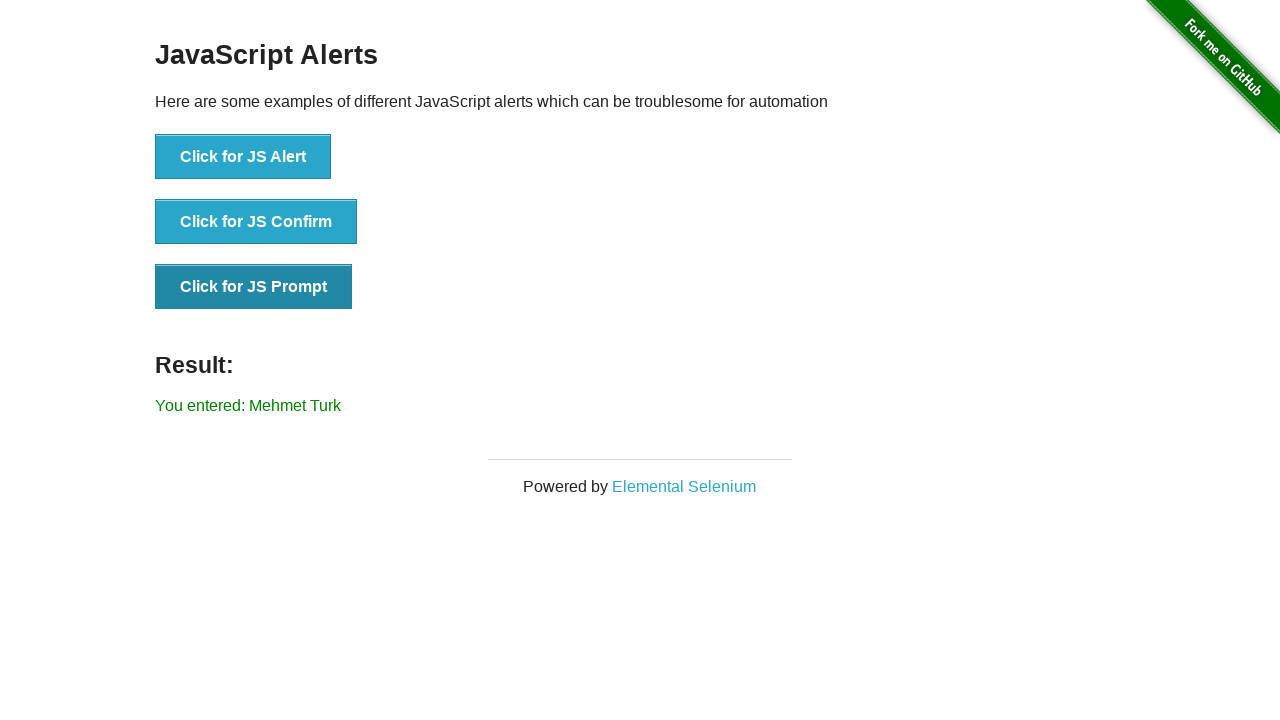

Verified result message matches expected text: 'You entered: Mehmet Turk'
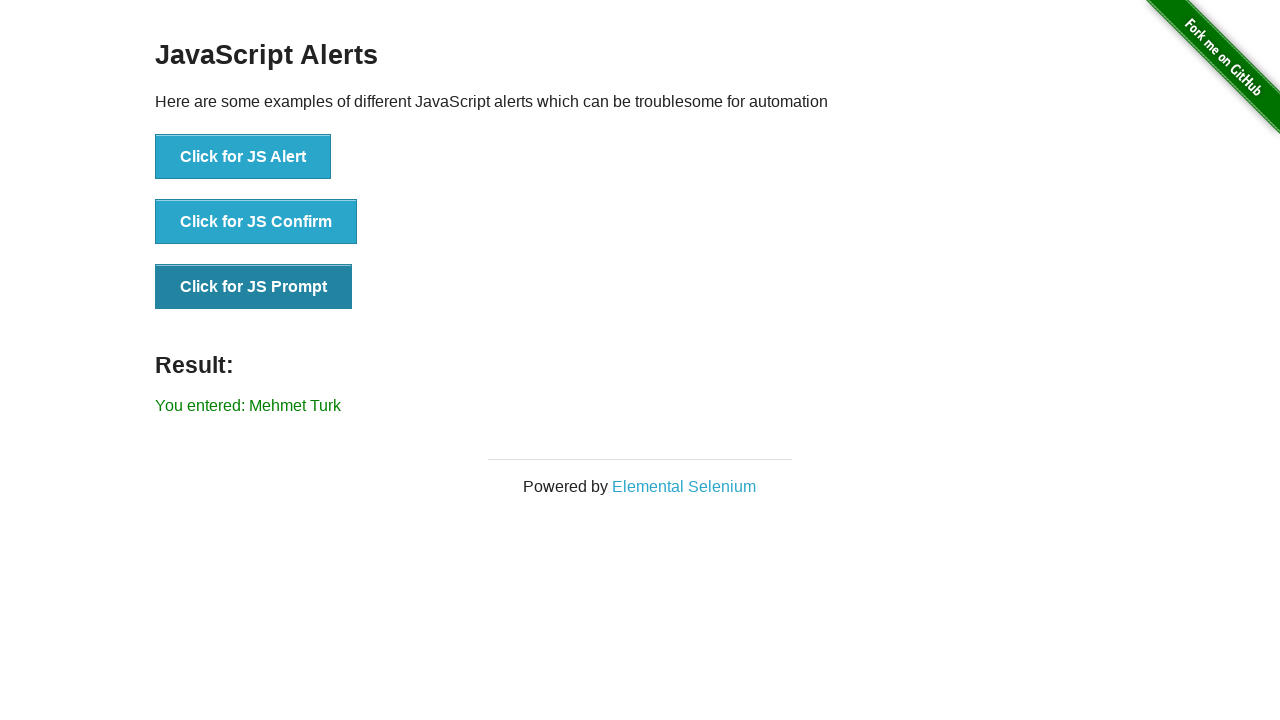

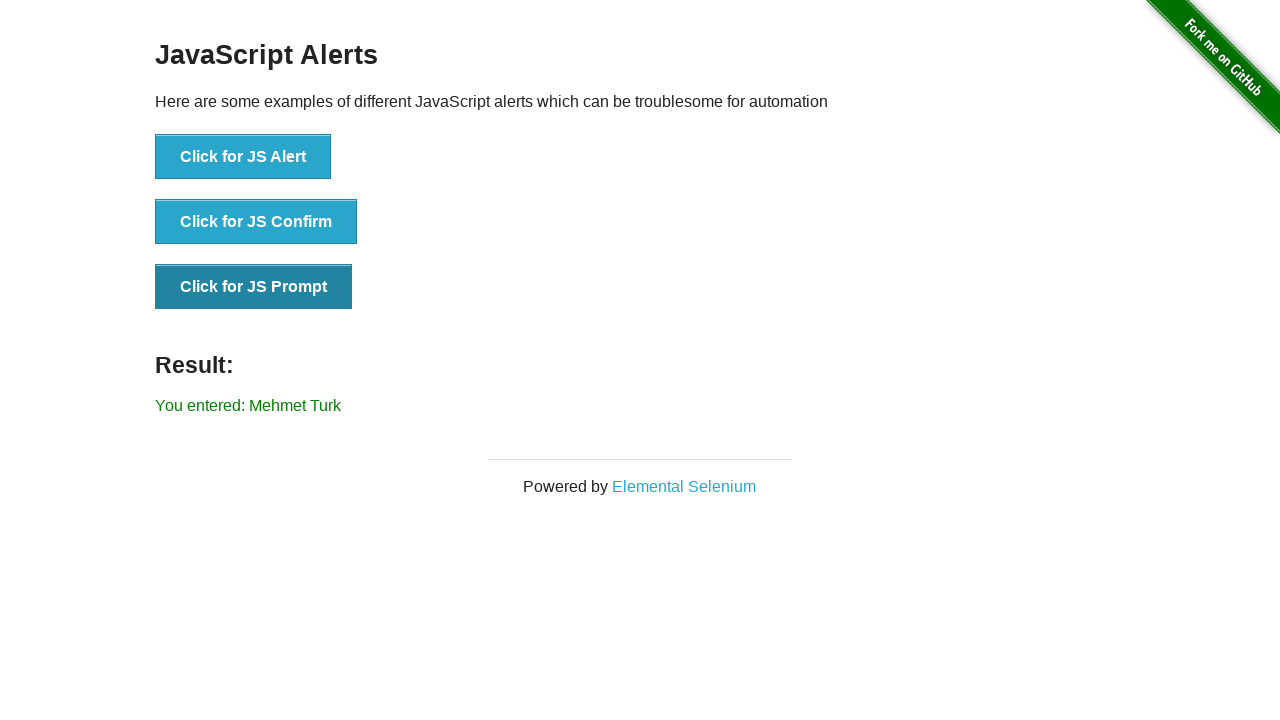